Tests JavaScript scrolling functionality by scrolling down the page and interacting with a fixed table element.

Starting URL: https://rahulshettyacademy.com/AutomationPractice/

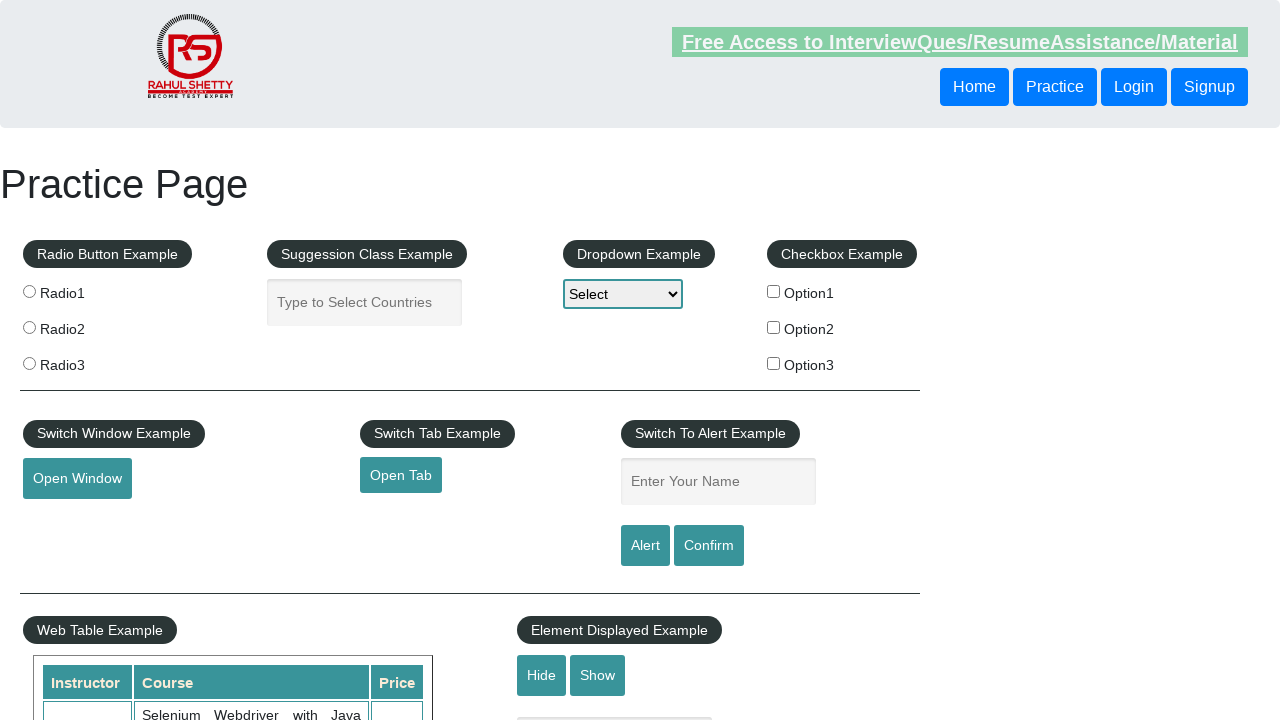

Scrolled down the page by 500 pixels using JavaScript
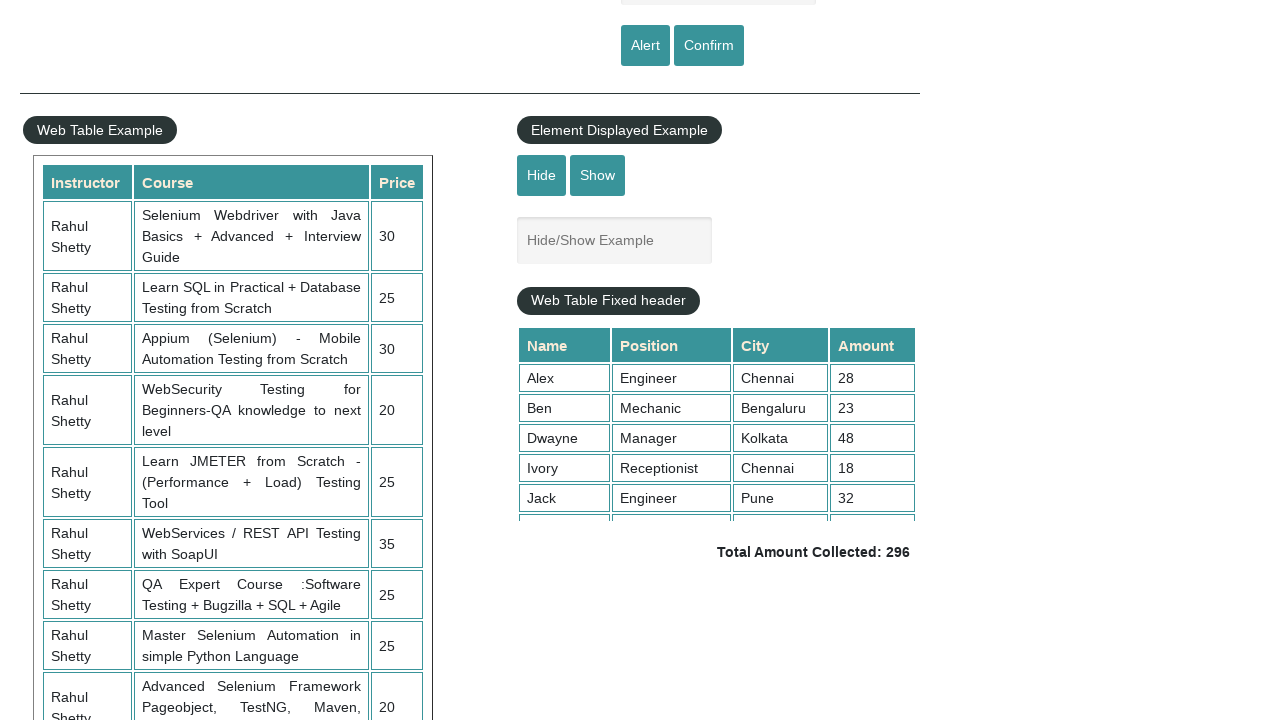

Scrolled to the fixed table element using scrollIntoView()
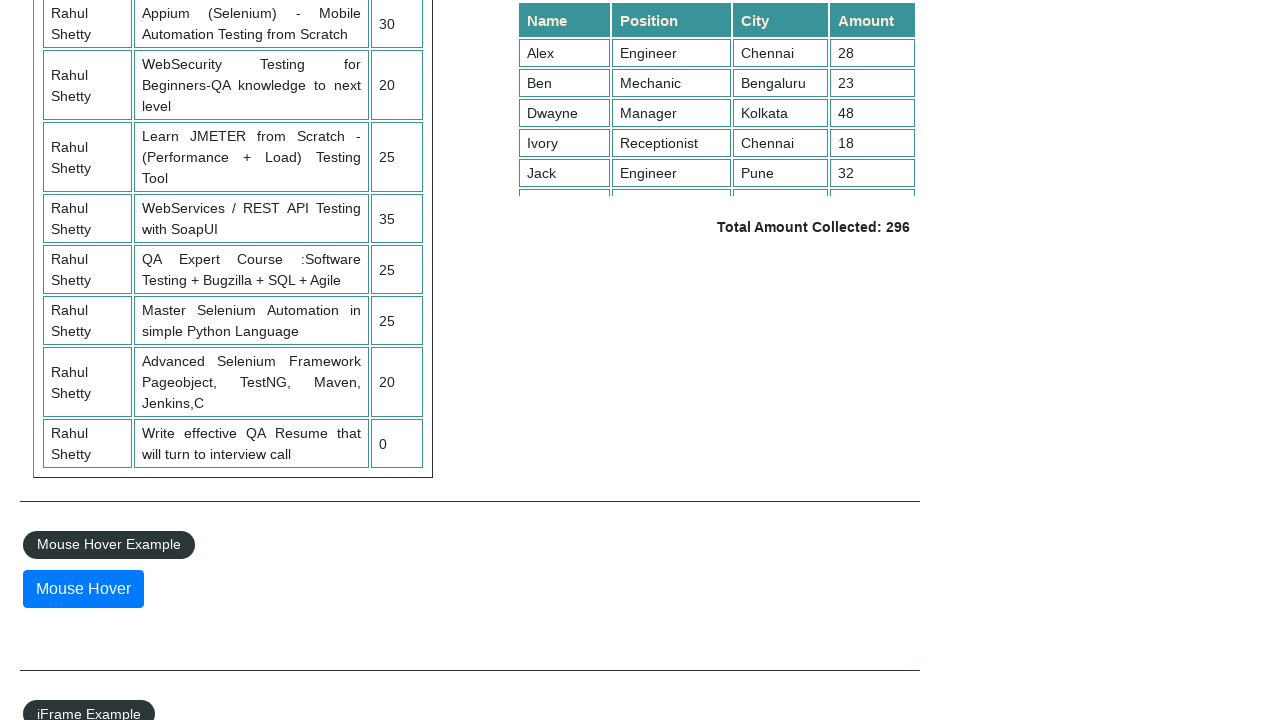

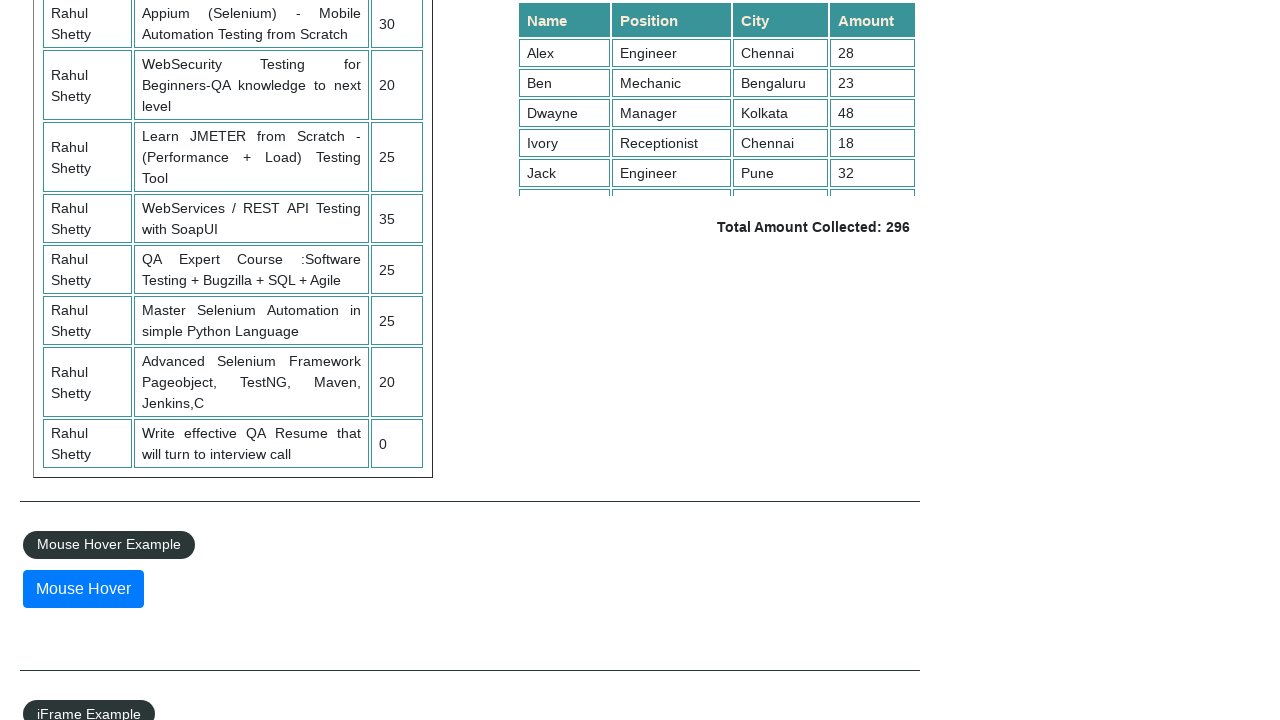